Tests clicking a button that triggers a confirmation popup, accepts it, and verifies the resulting message on the page

Starting URL: https://kristinek.github.io/site/examples/alerts_popups

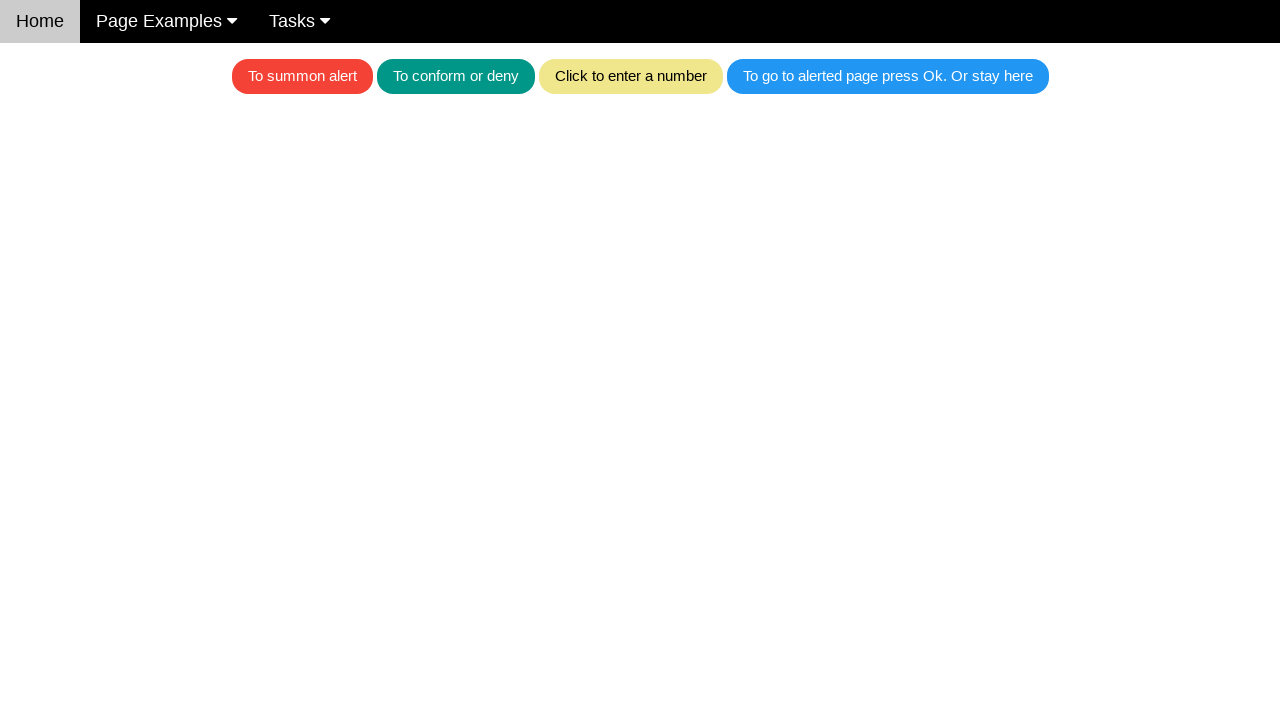

Set up dialog handler to accept confirmation popups
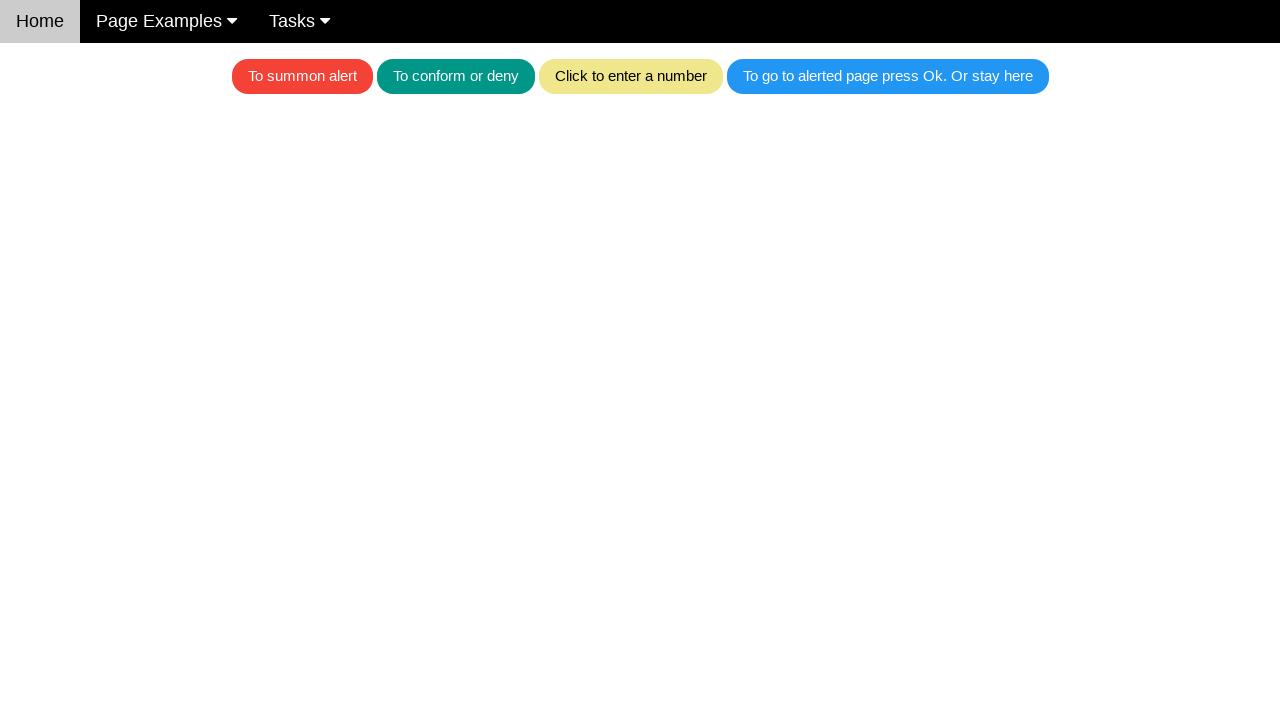

Clicked teal button to trigger confirmation popup at (456, 76) on .w3-teal
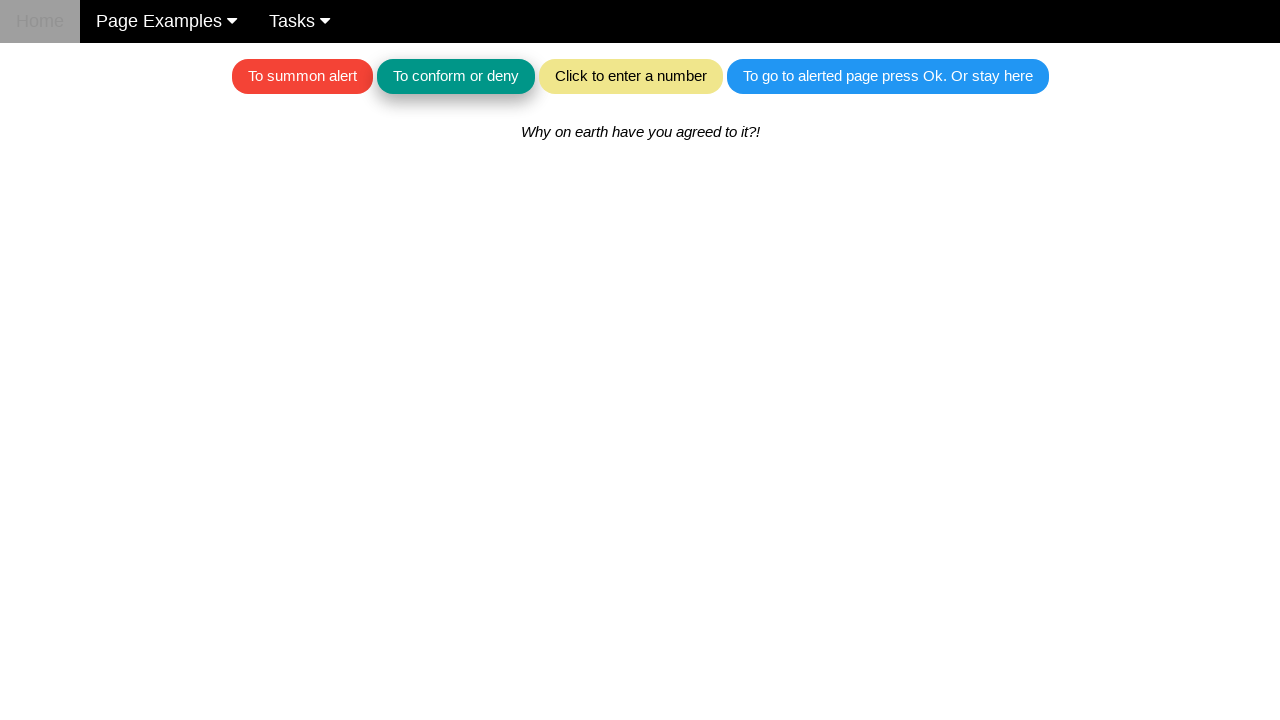

Waited for message element to appear after accepting confirmation
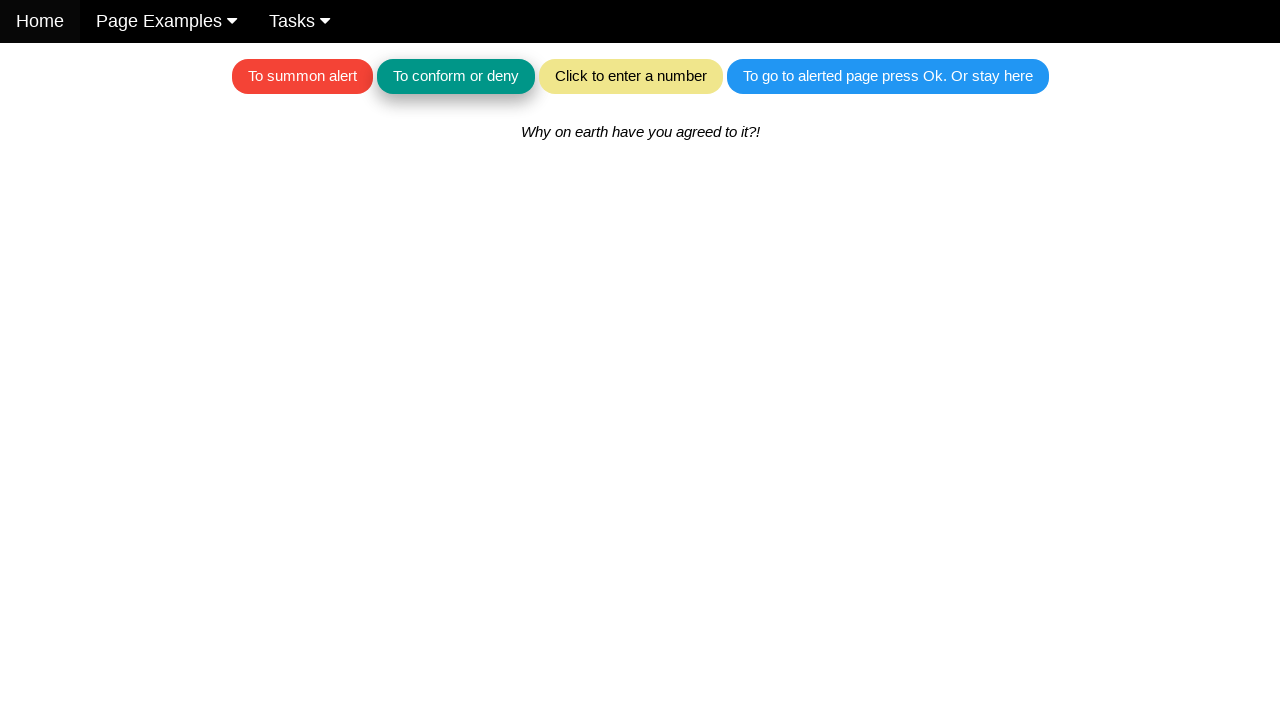

Located message element with text 'Why on earth have you agreed to it?!'
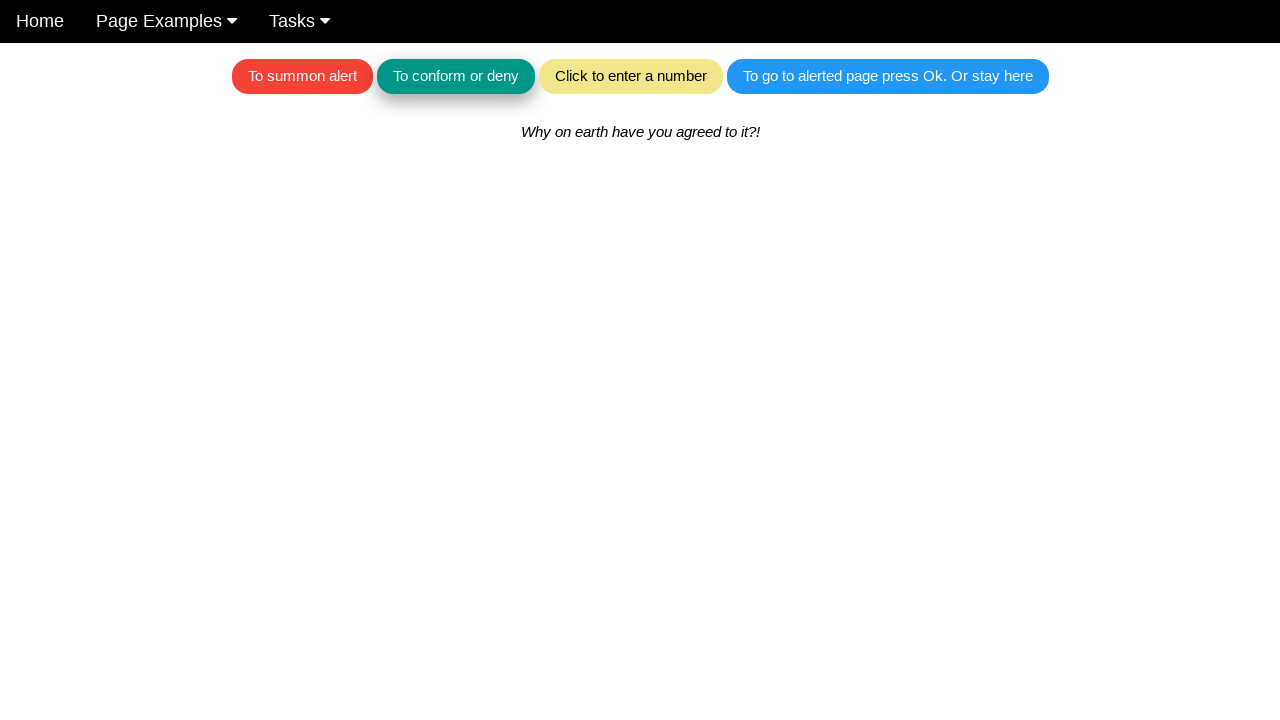

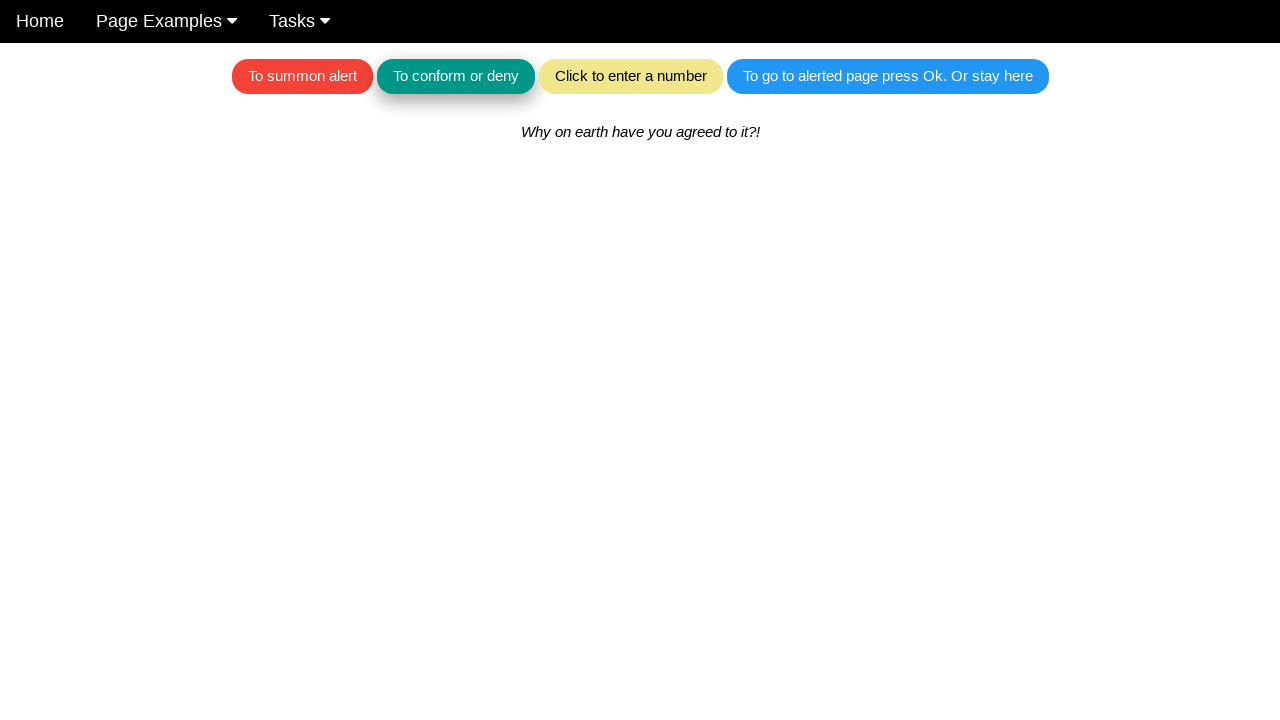